Tests jQuery UI custom dropdown by selecting values from multiple dropdown menus including number, salutation, and speed selectors

Starting URL: https://jqueryui.com/resources/demos/selectmenu/default.html

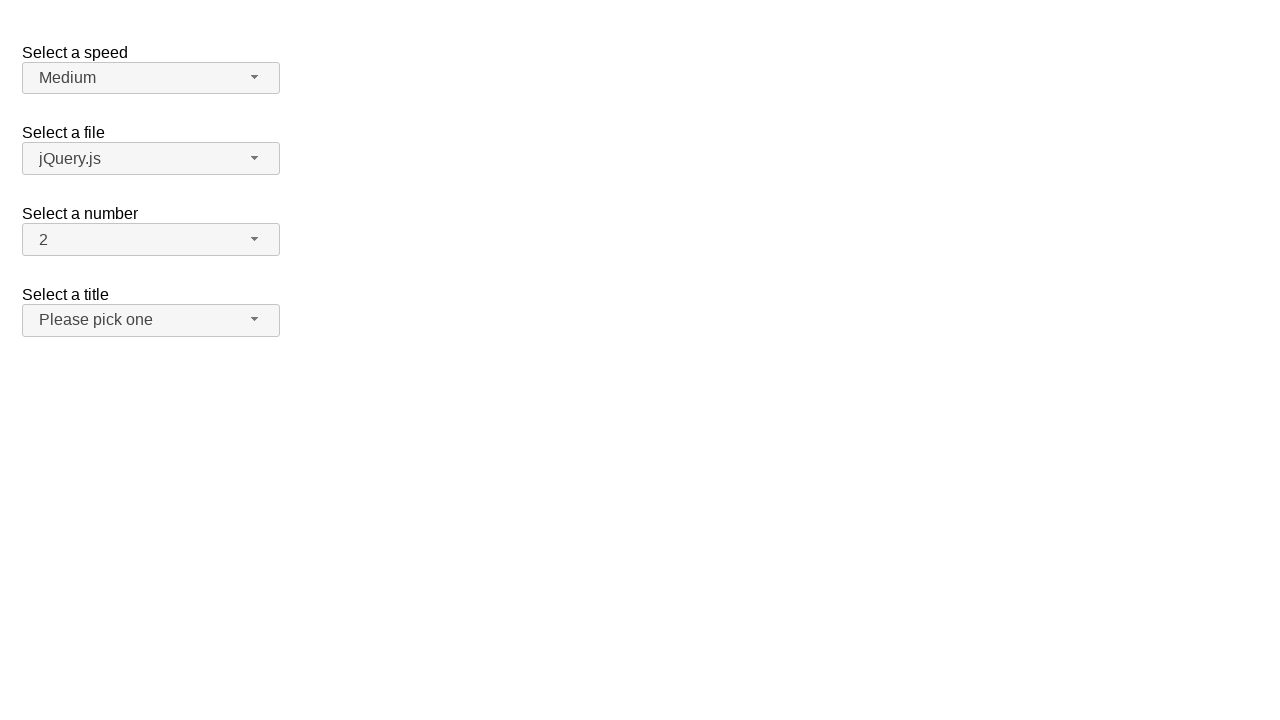

Clicked on the number dropdown button at (151, 240) on #number-button
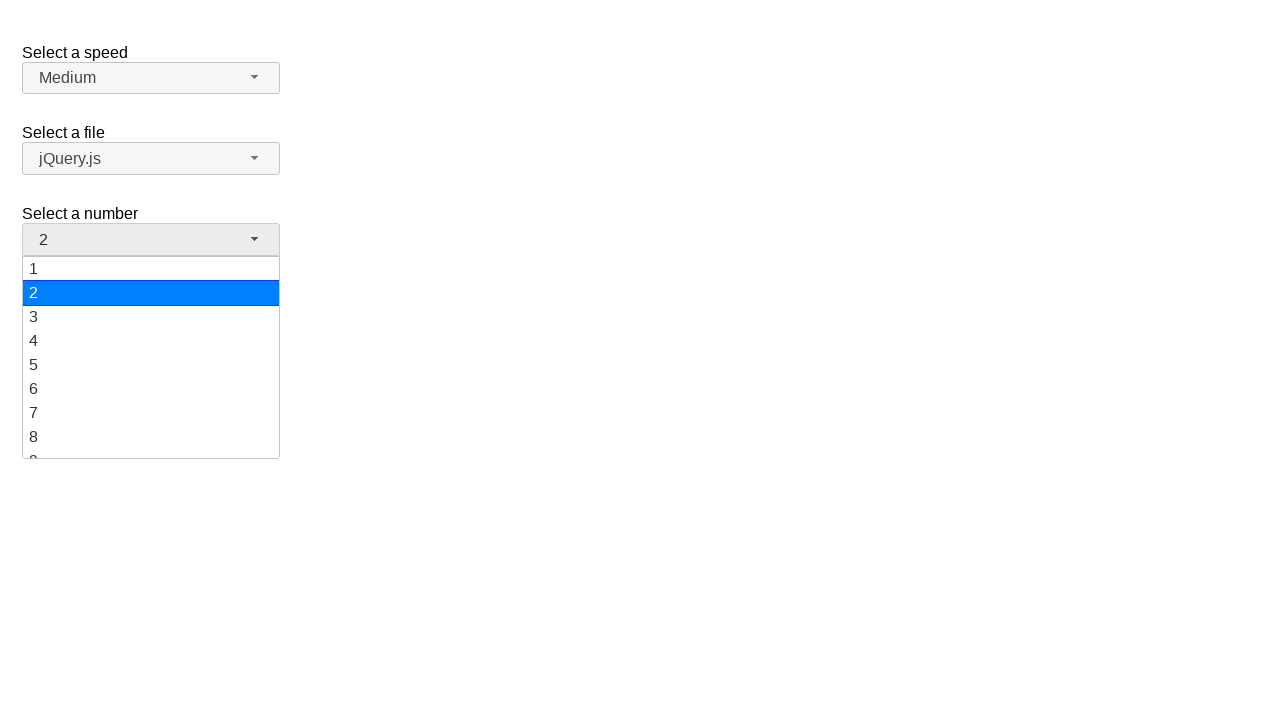

Number dropdown items loaded
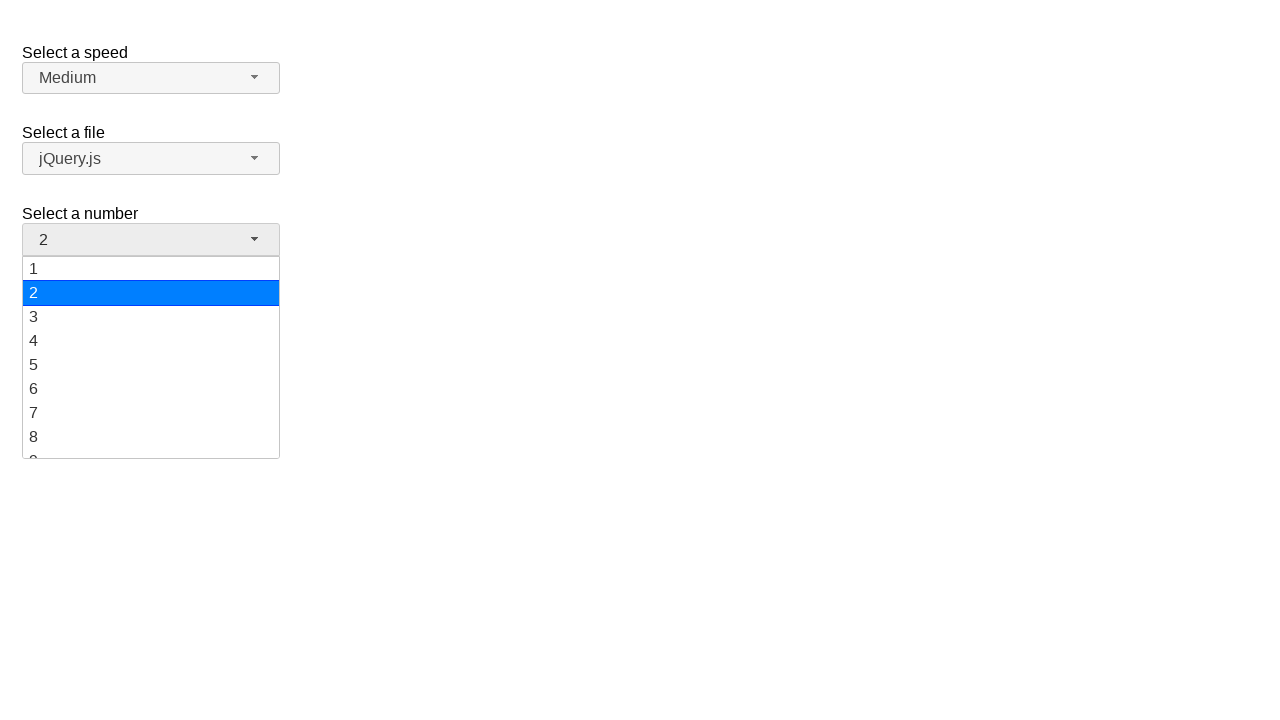

Selected item '15' from the number dropdown at (151, 357) on #ui-id-15
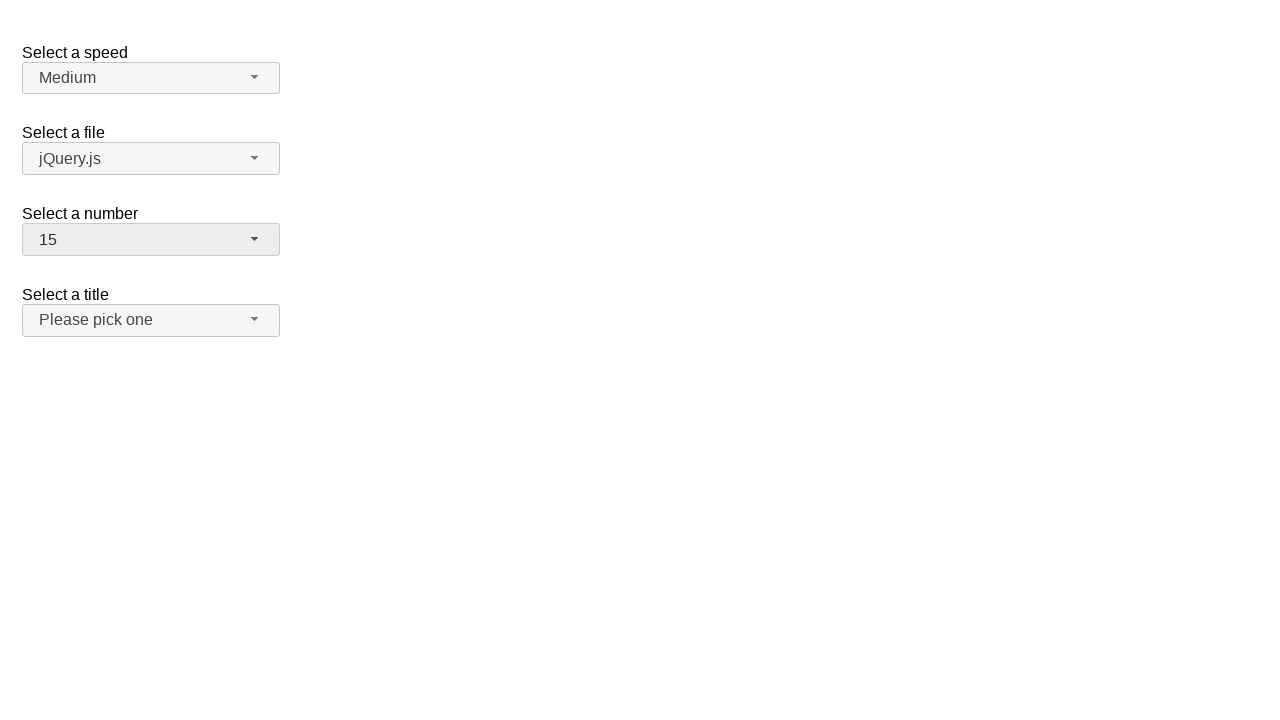

Clicked on the salutation dropdown button at (151, 320) on #salutation-button
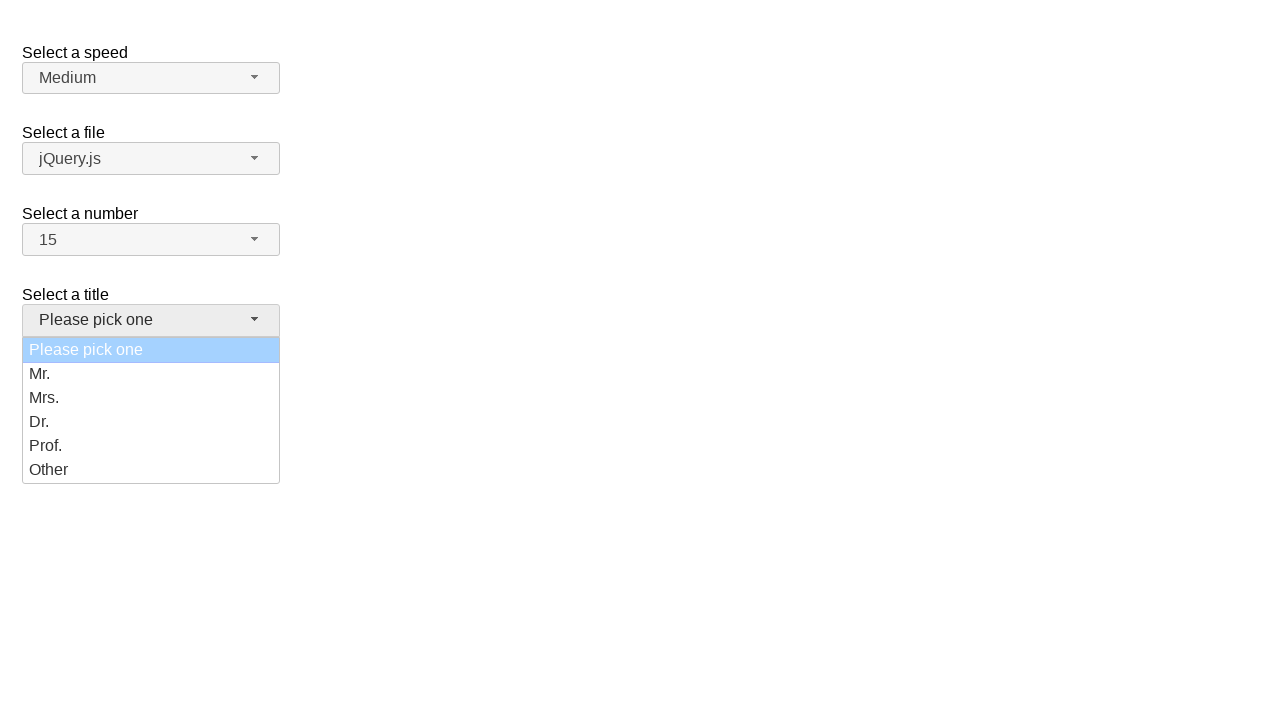

Salutation dropdown menu items loaded
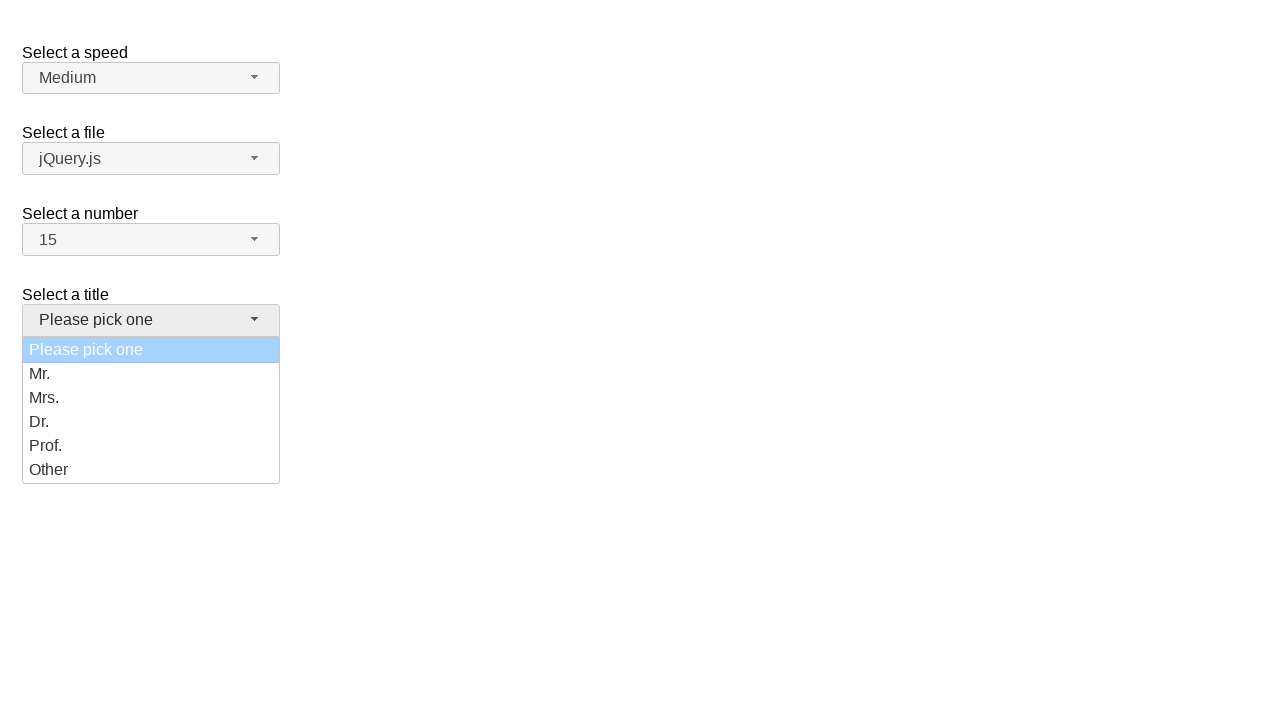

Selected 'Mrs.' from the salutation dropdown at (151, 398) on ul#salutation-menu li:has-text('Mrs.')
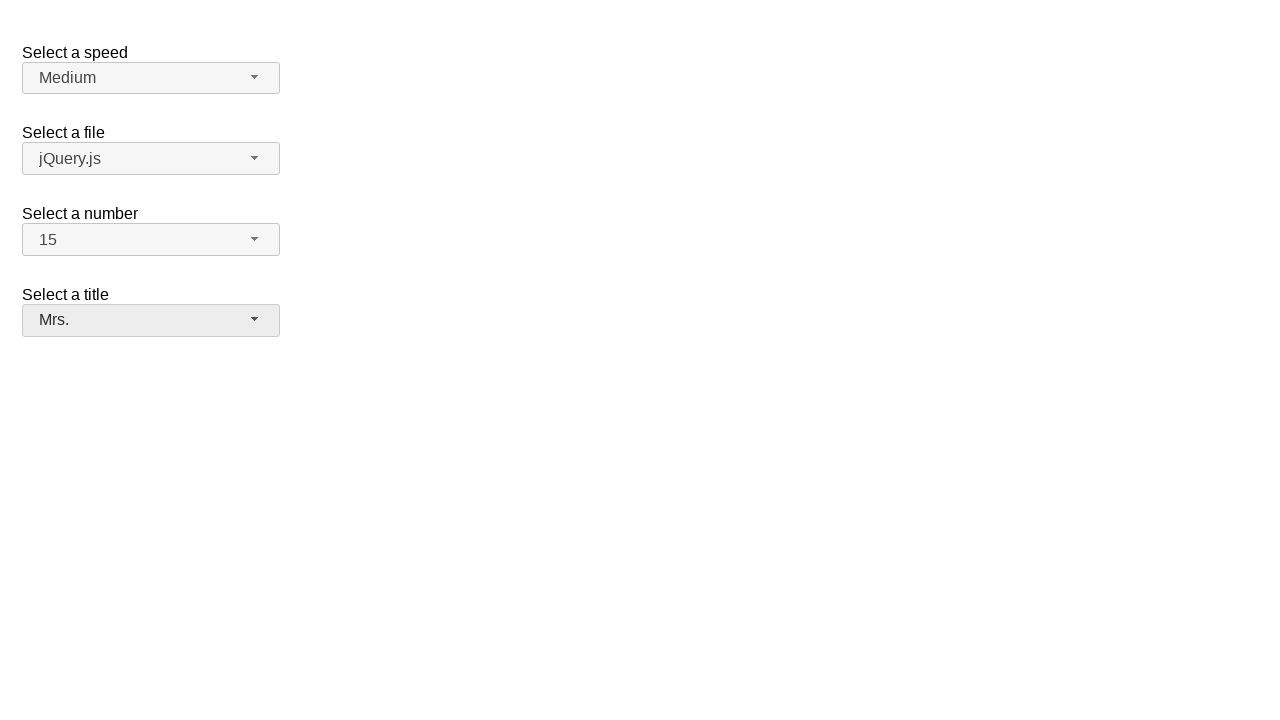

Clicked on the speed dropdown button at (151, 78) on #speed-button
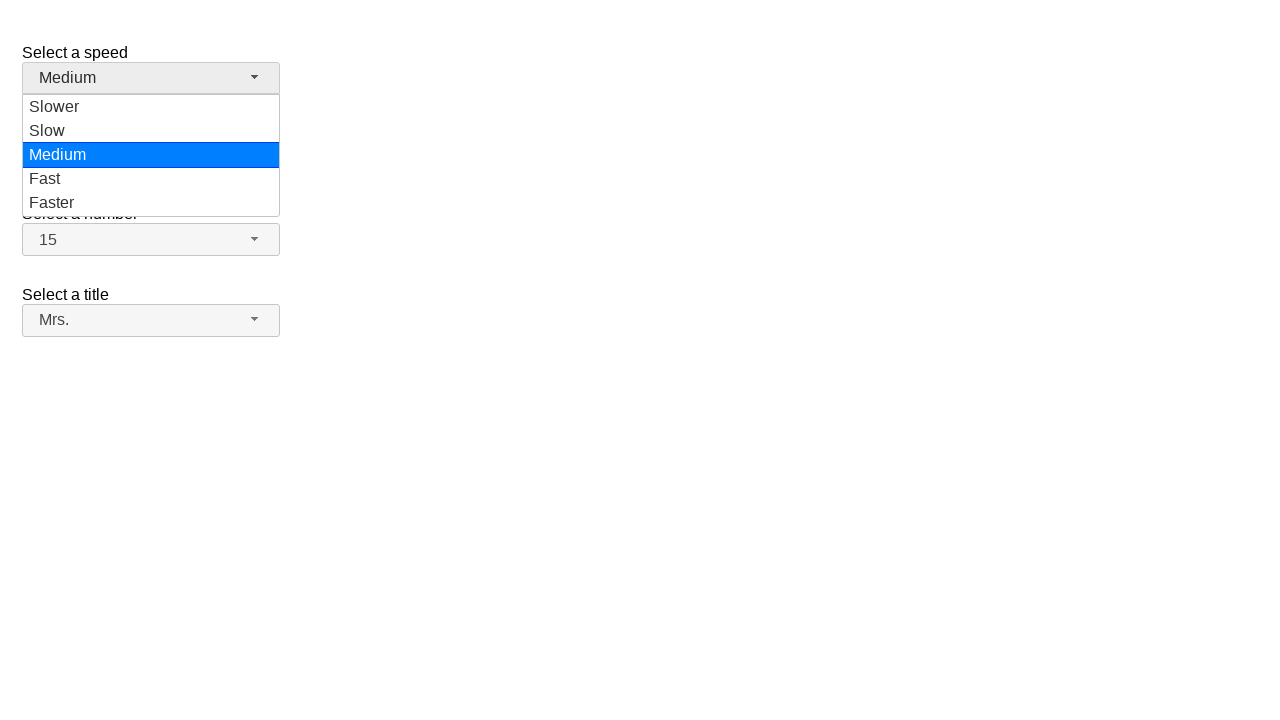

Speed dropdown menu items loaded
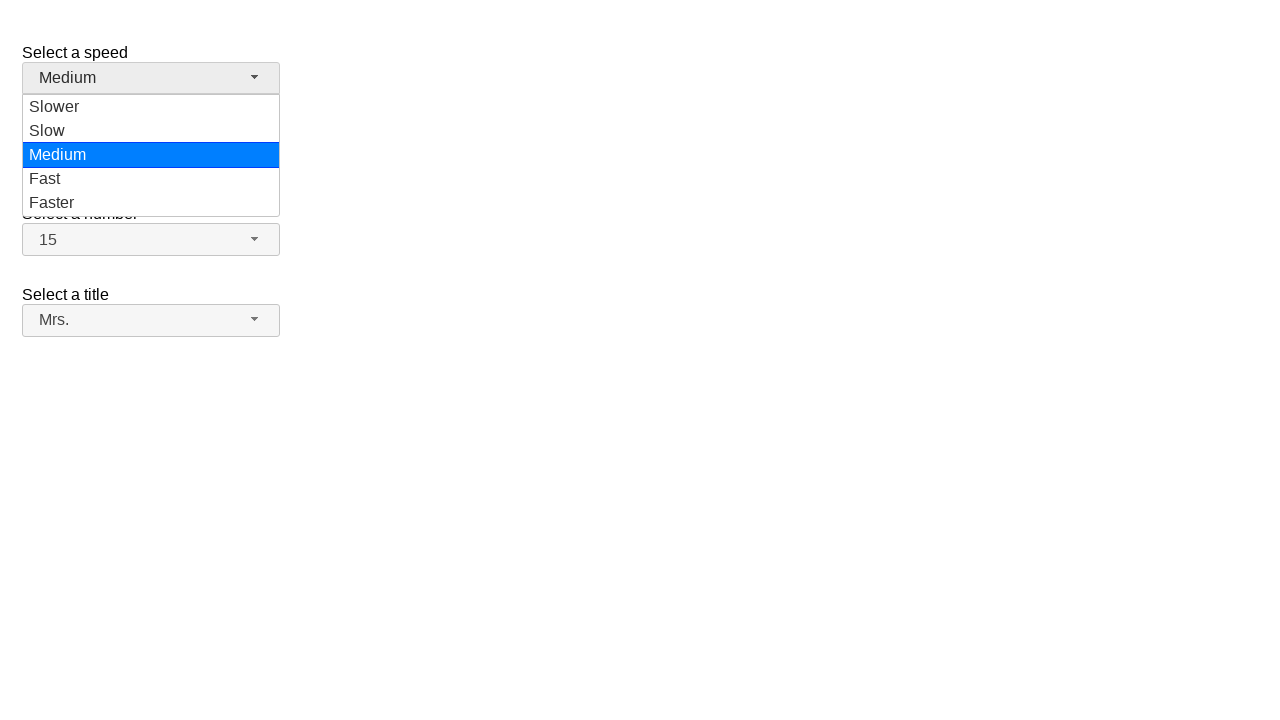

Selected 'Faster' from the speed dropdown at (151, 203) on ul#speed-menu li:has-text('Faster')
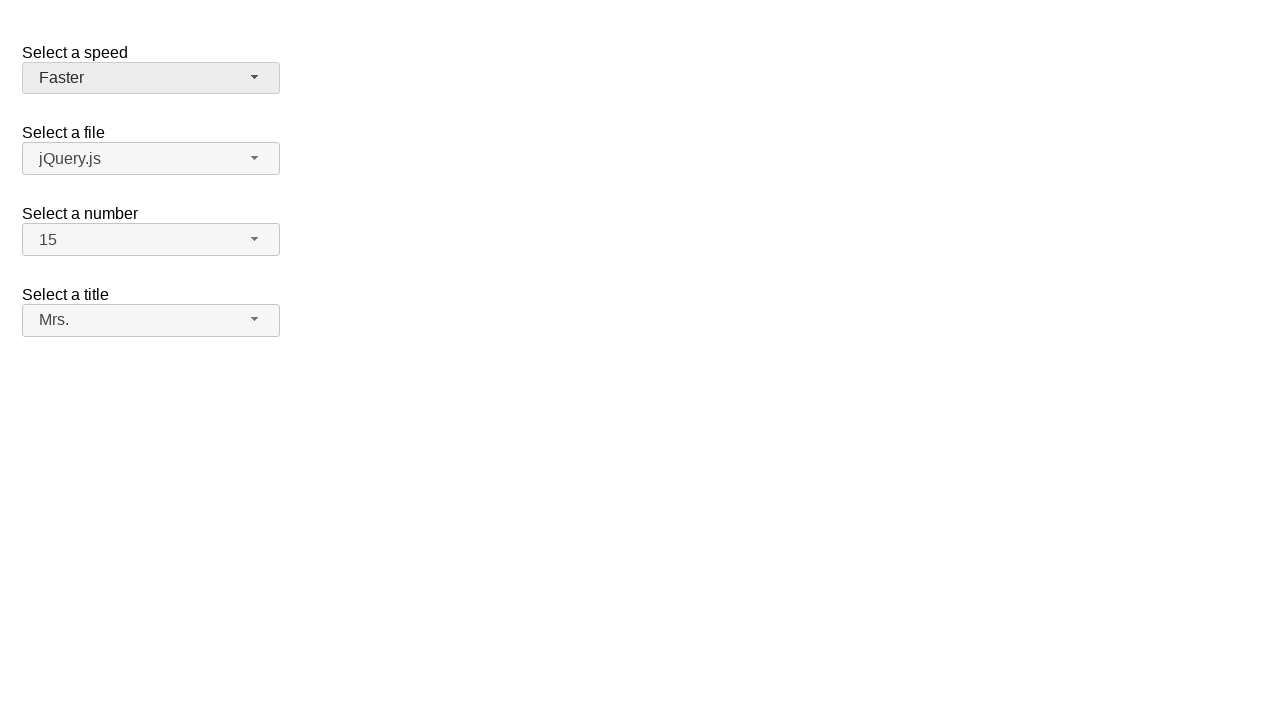

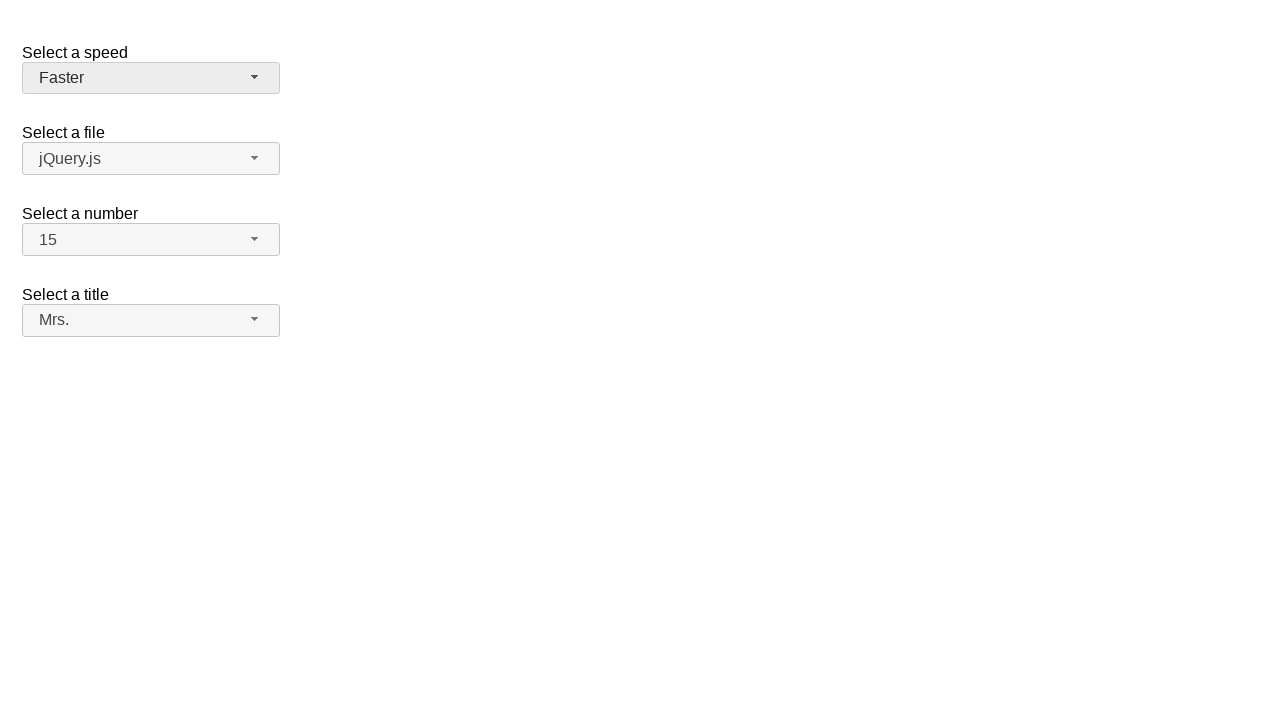